Tests adding a member by filling in the form fields and clicking add, then verifies the member appears in the members dropdown list.

Starting URL: https://testing-replica-b9141.firebaseapp.com

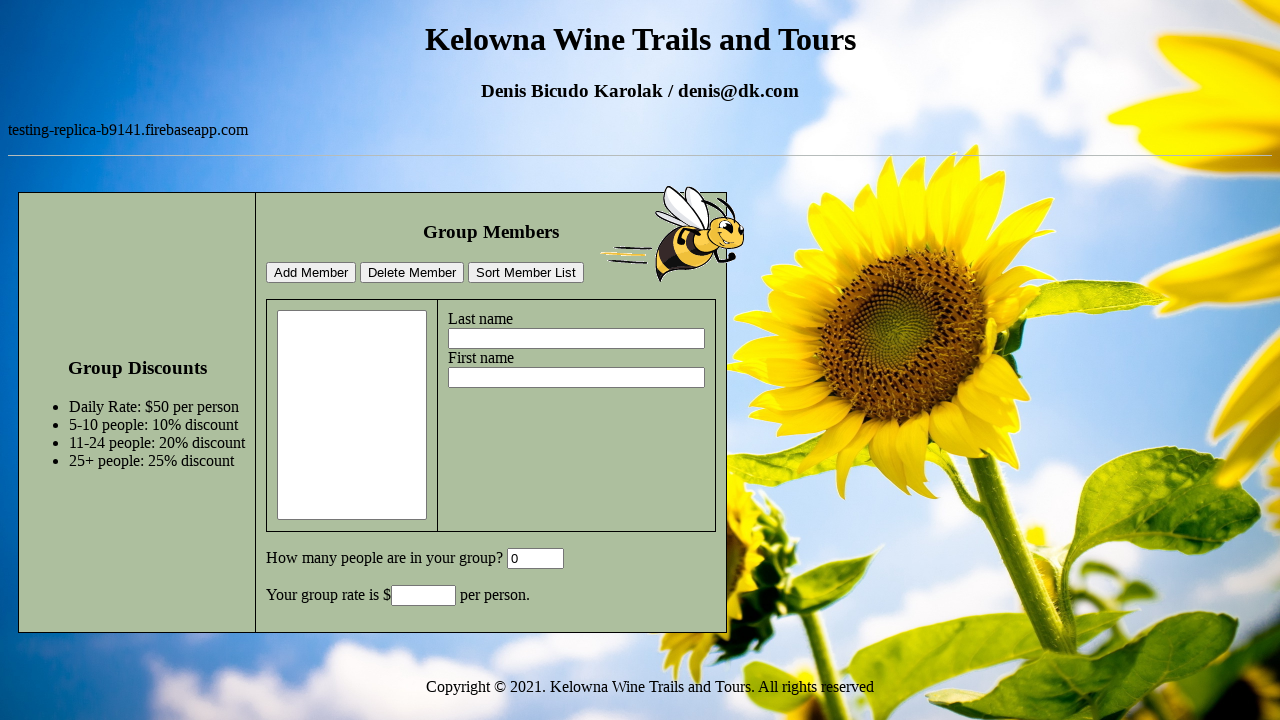

Filled last name field with 'Mcclane' on #lastname
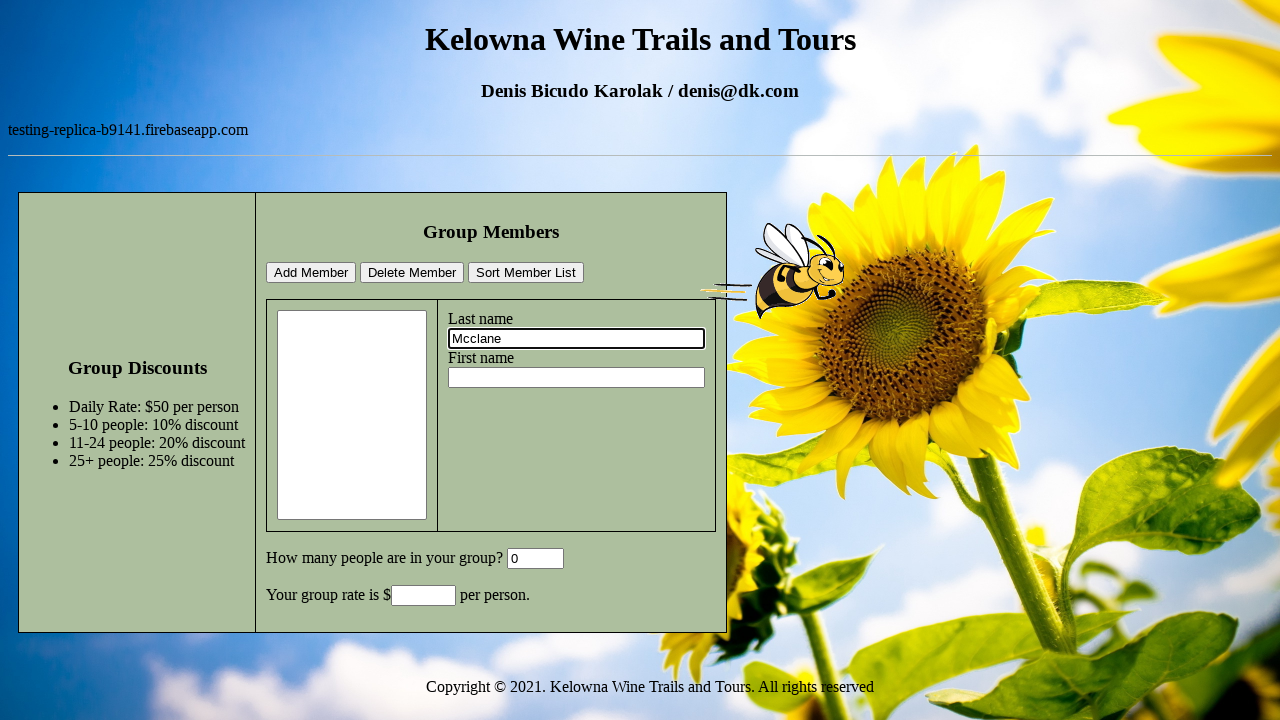

Filled first name field with 'John' on #firstname
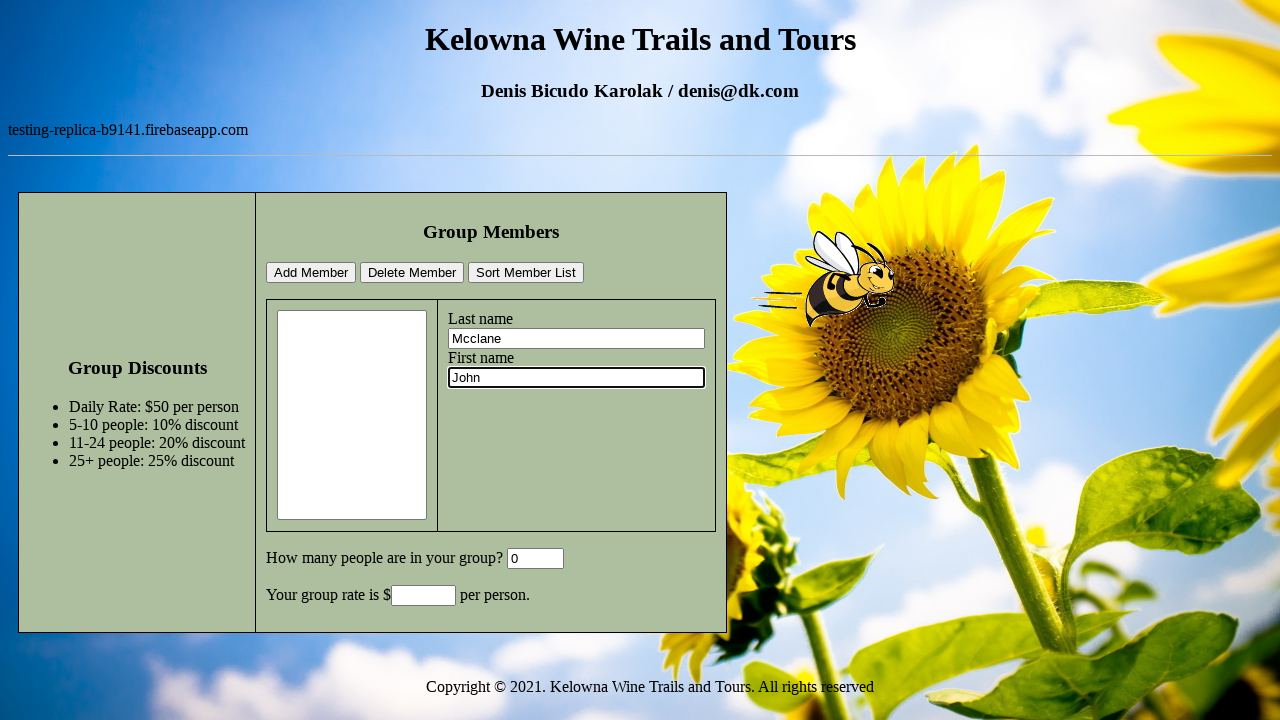

Filled group size field with '1' on #GroupSize
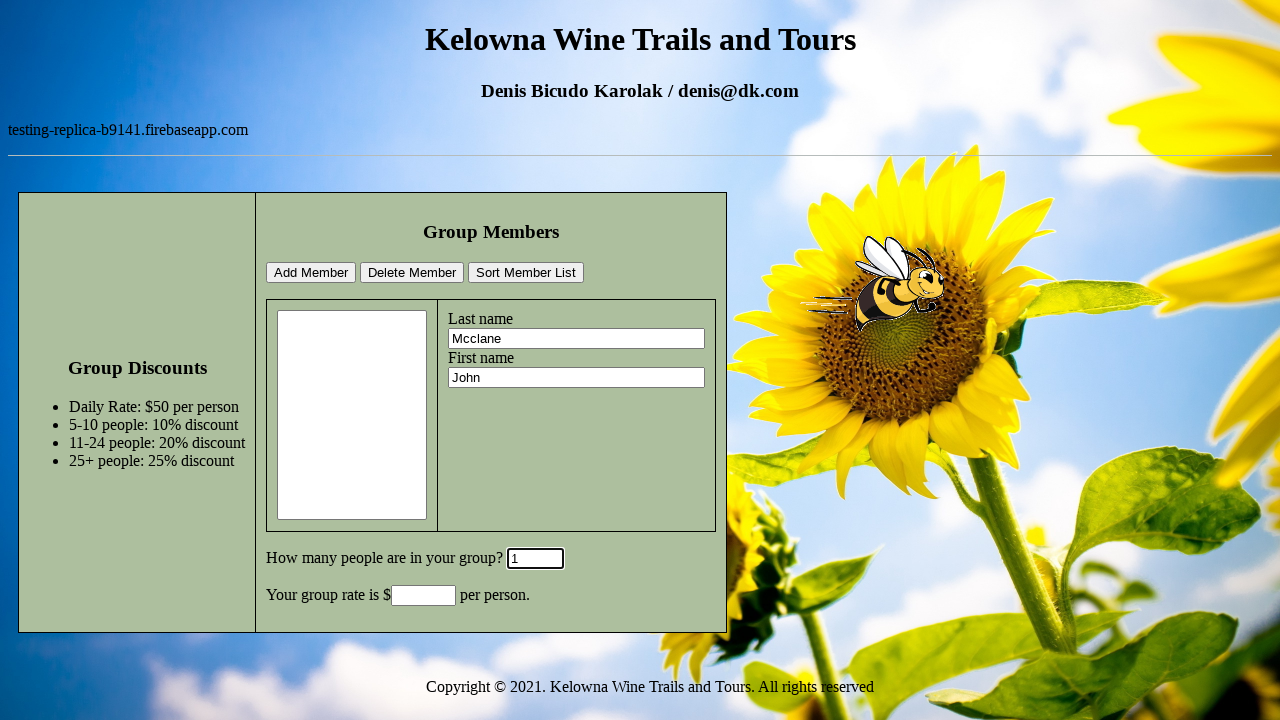

Clicked add member button at (311, 273) on #addMemberBtn
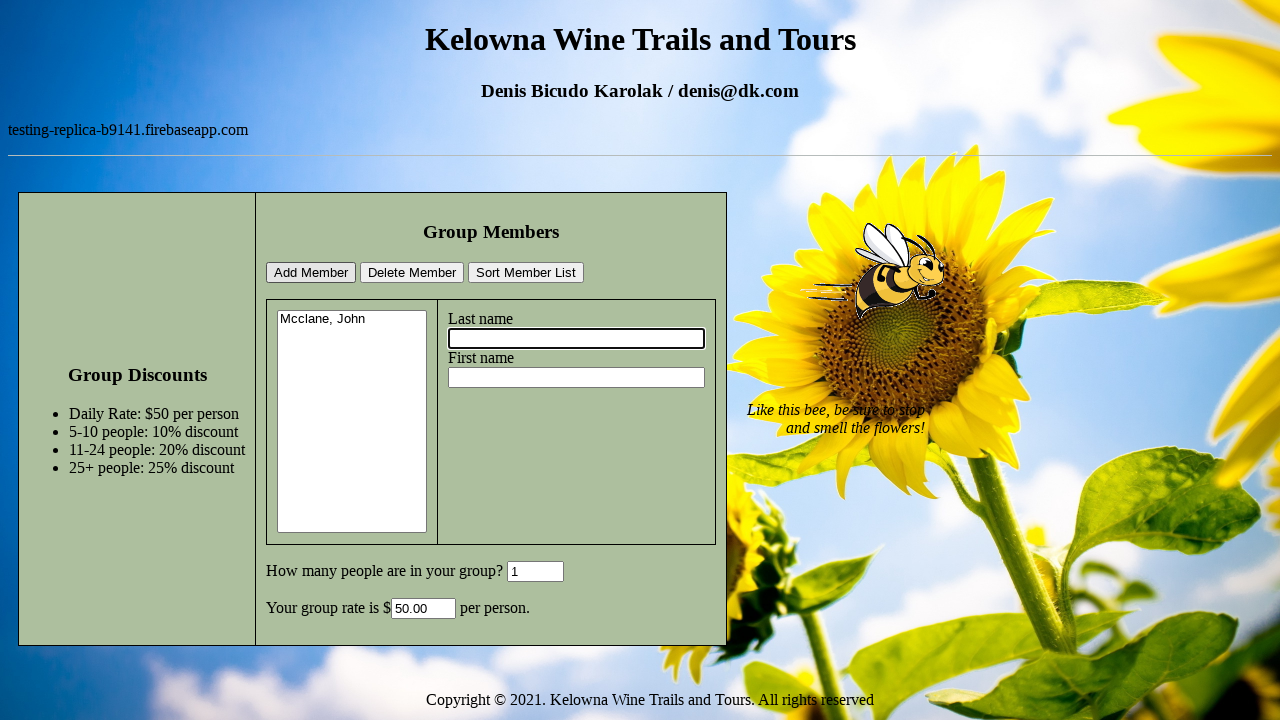

Members select dropdown populated with options
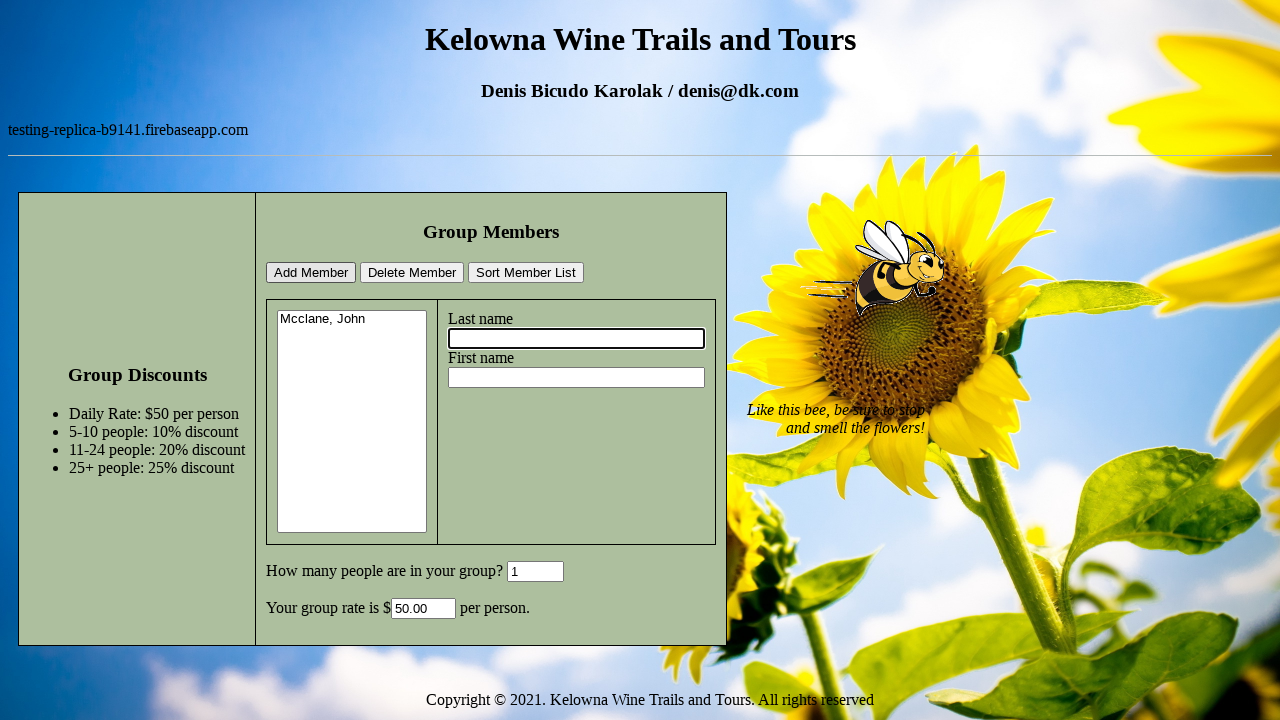

Verified new member 'Mcclane, John' appears in members dropdown list
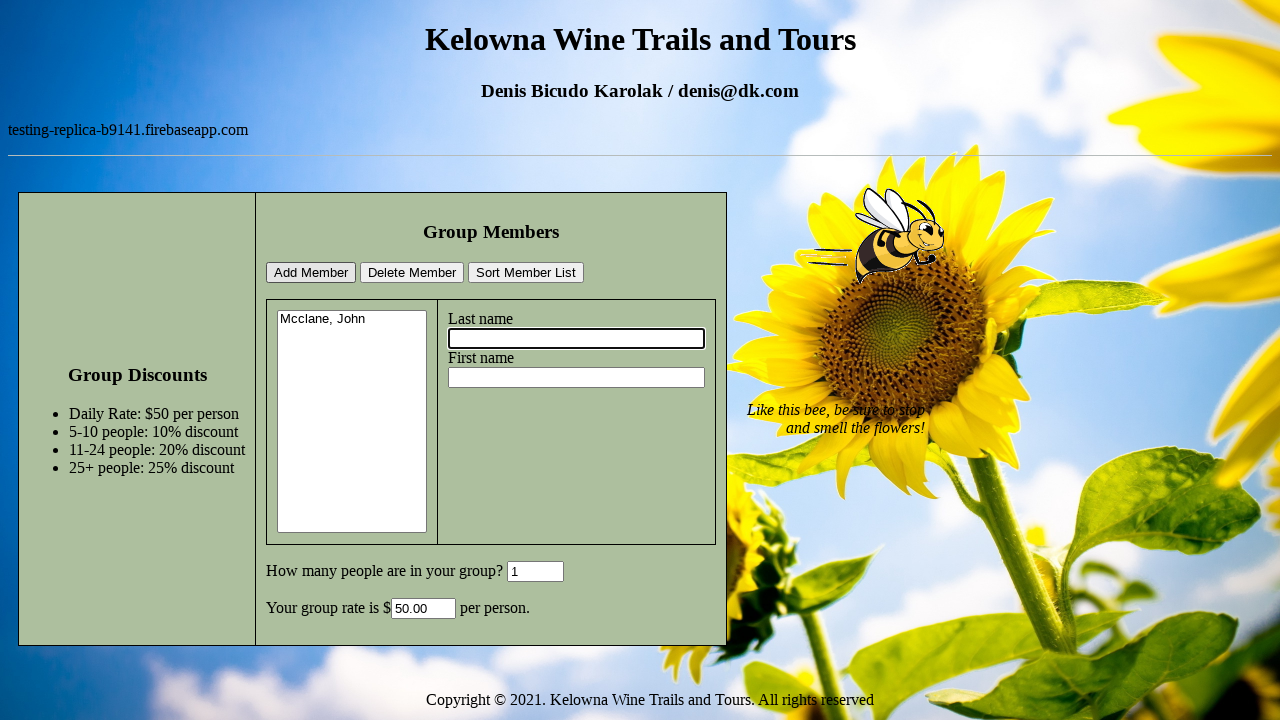

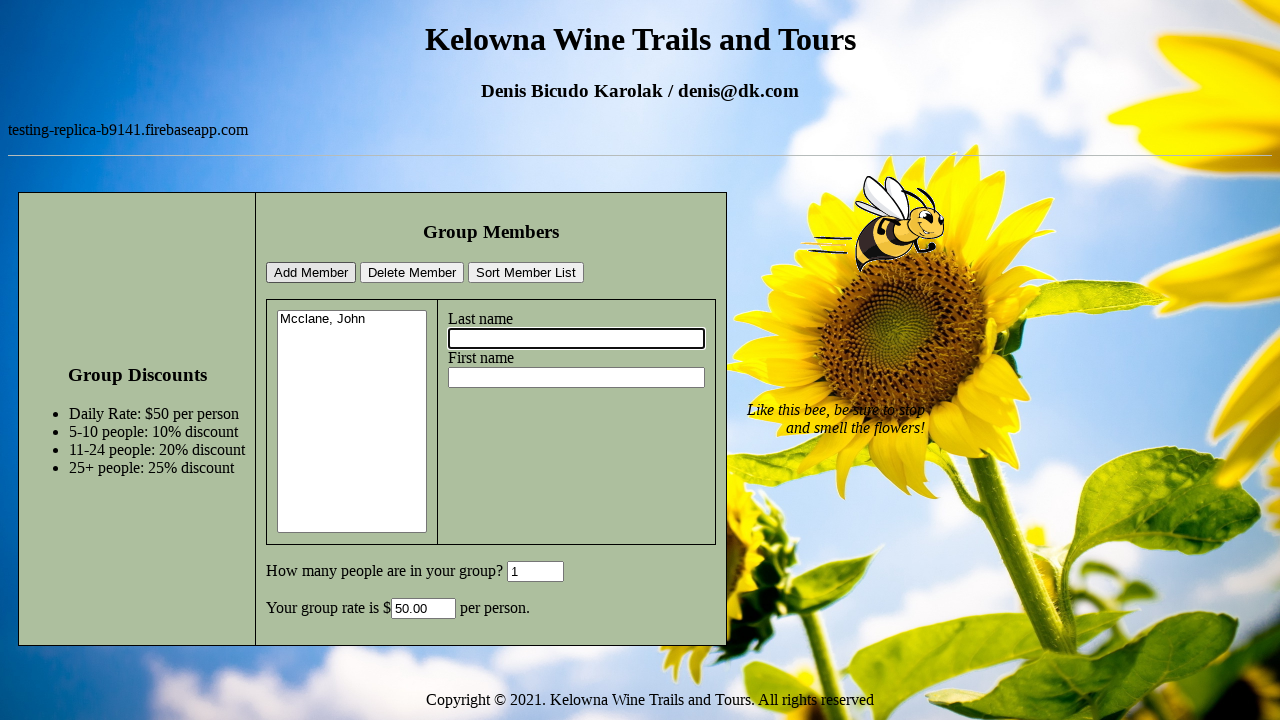